Tests flight search from Istanbul to Paris and verifies that a "no flights found" message is displayed when no flights exist between the cities.

Starting URL: https://flights-app.pages.dev/

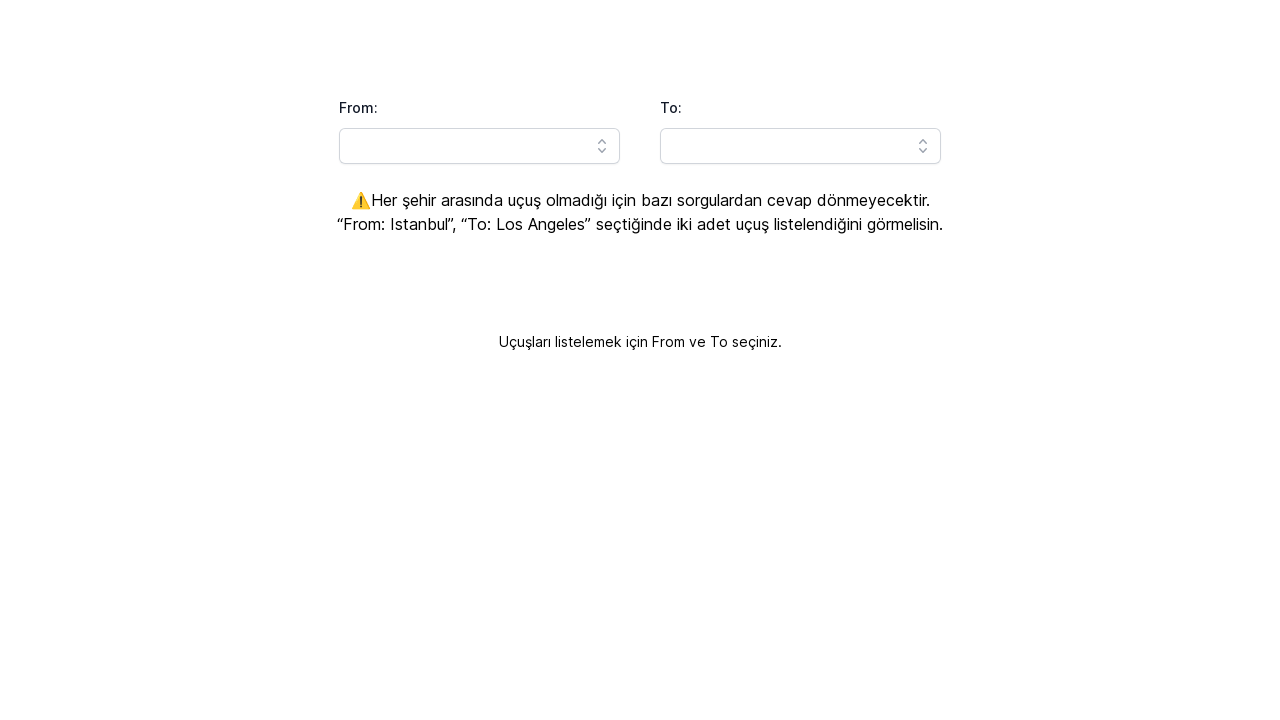

Clicked the 'From' input field at (480, 146) on input[id='headlessui-combobox-input-:Rq9lla:']
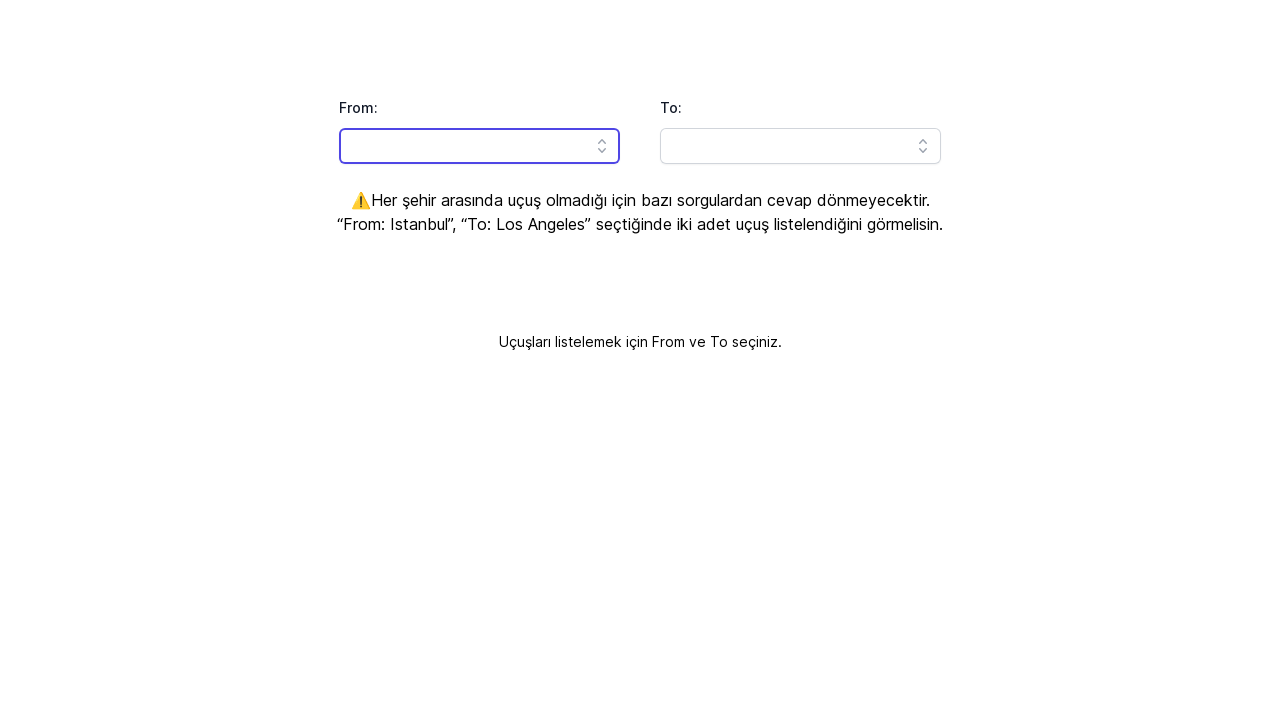

Filled 'From' field with 'Istanbul' on input[id='headlessui-combobox-input-:Rq9lla:']
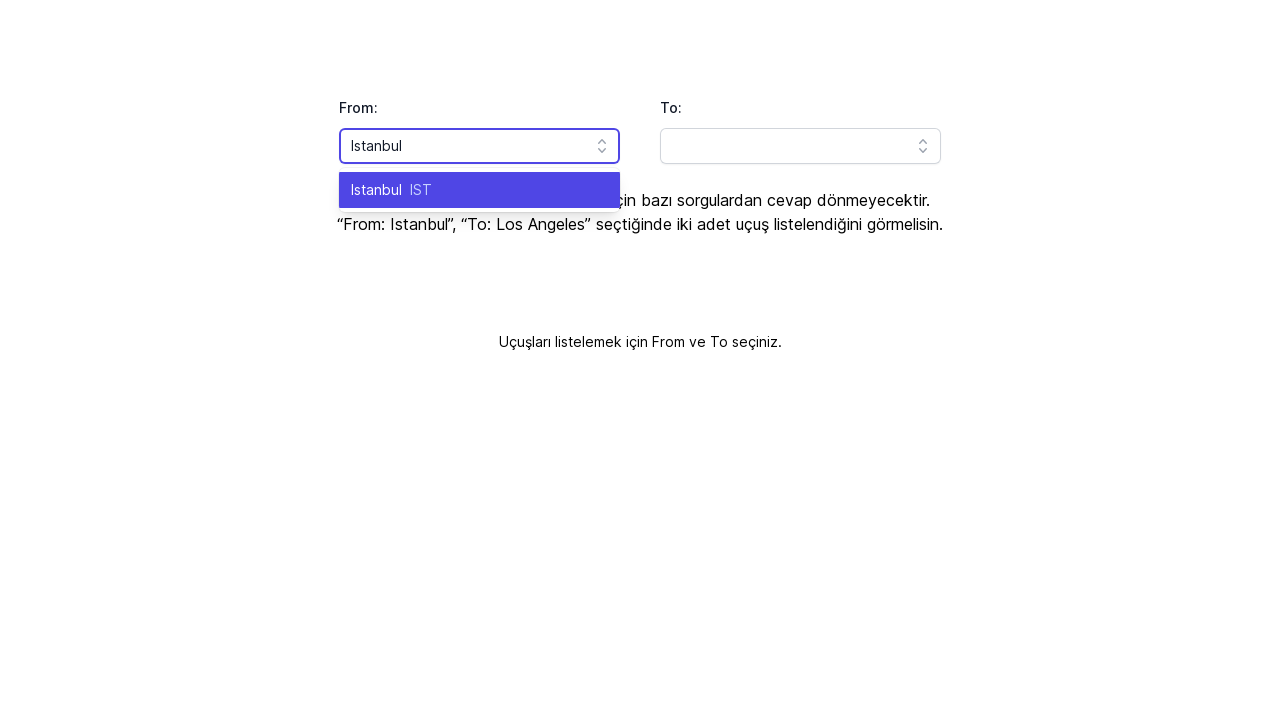

Pressed Enter to select Istanbul on input[id='headlessui-combobox-input-:Rq9lla:']
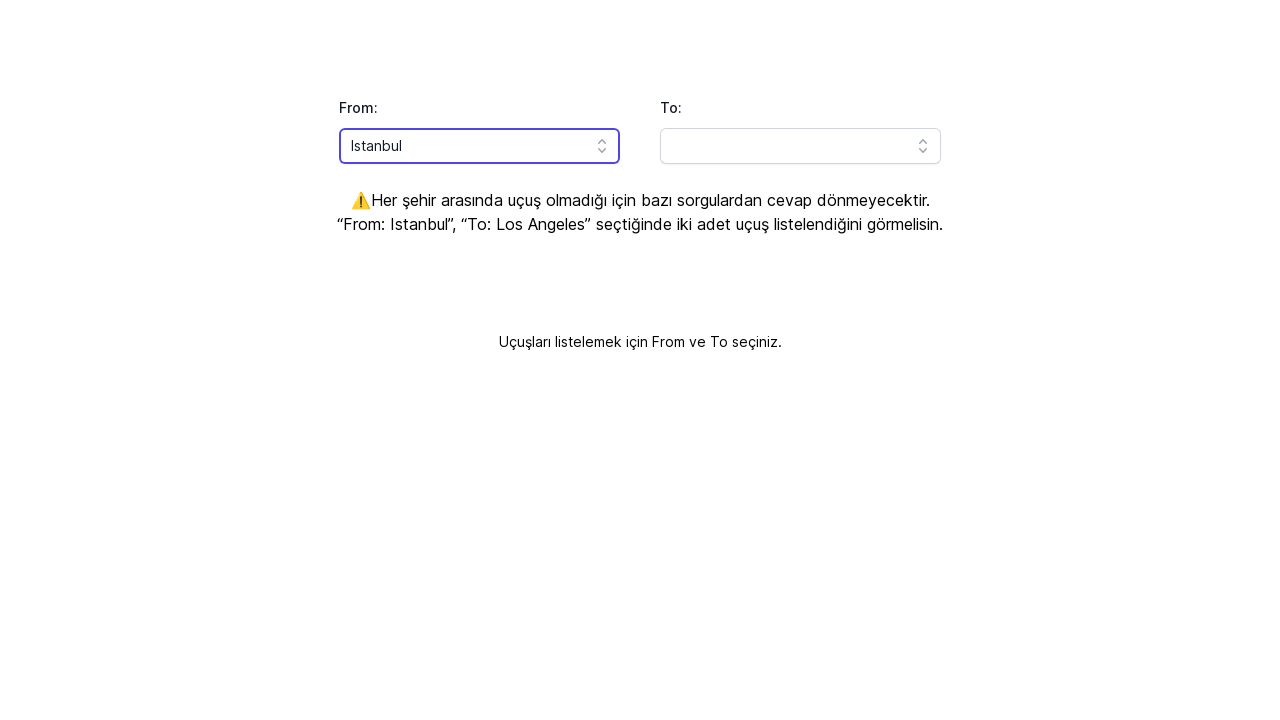

Waited 2 seconds before proceeding to 'To' field
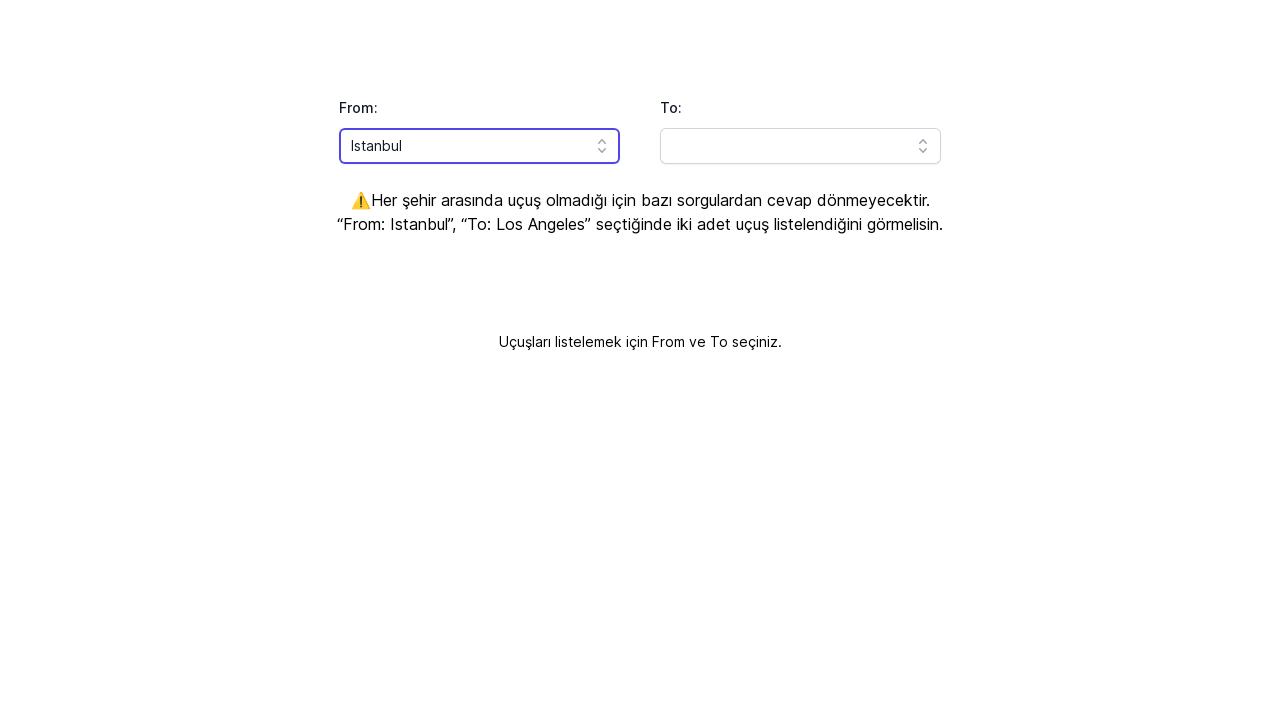

Clicked the 'To' input field at (800, 146) on input[id='headlessui-combobox-input-:Rqhlla:']
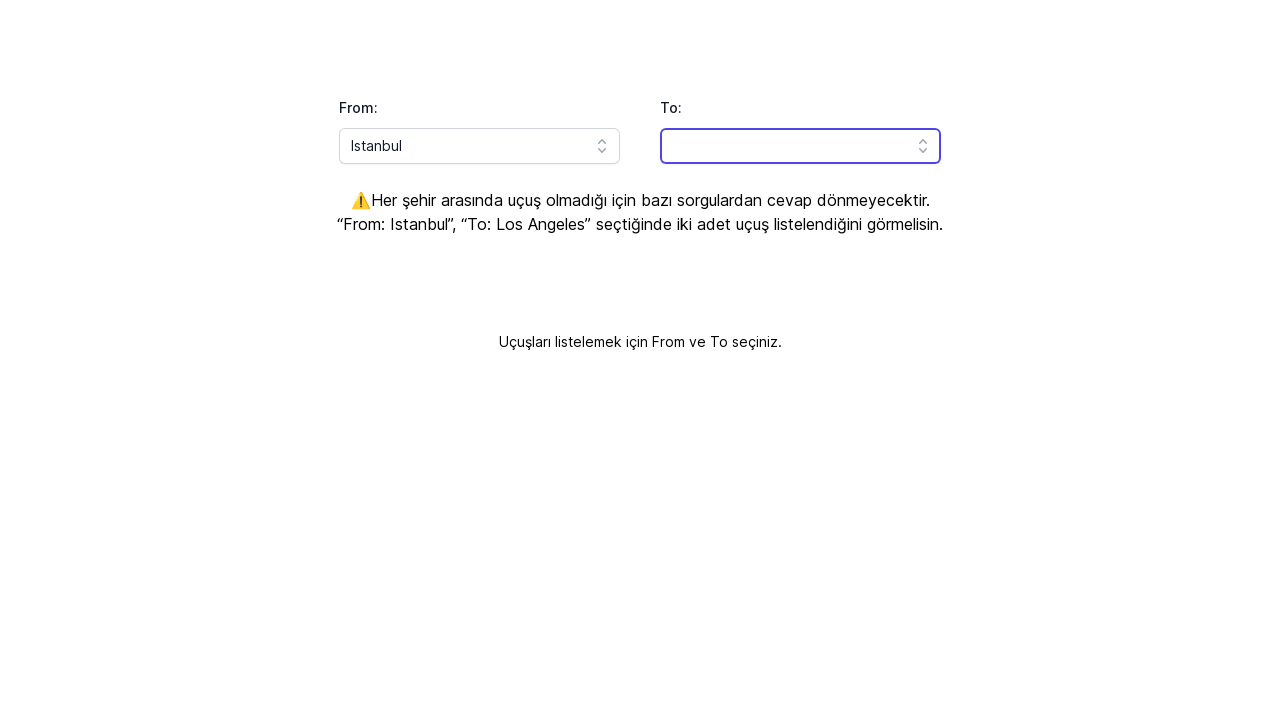

Filled 'To' field with 'Paris' on input[id='headlessui-combobox-input-:Rqhlla:']
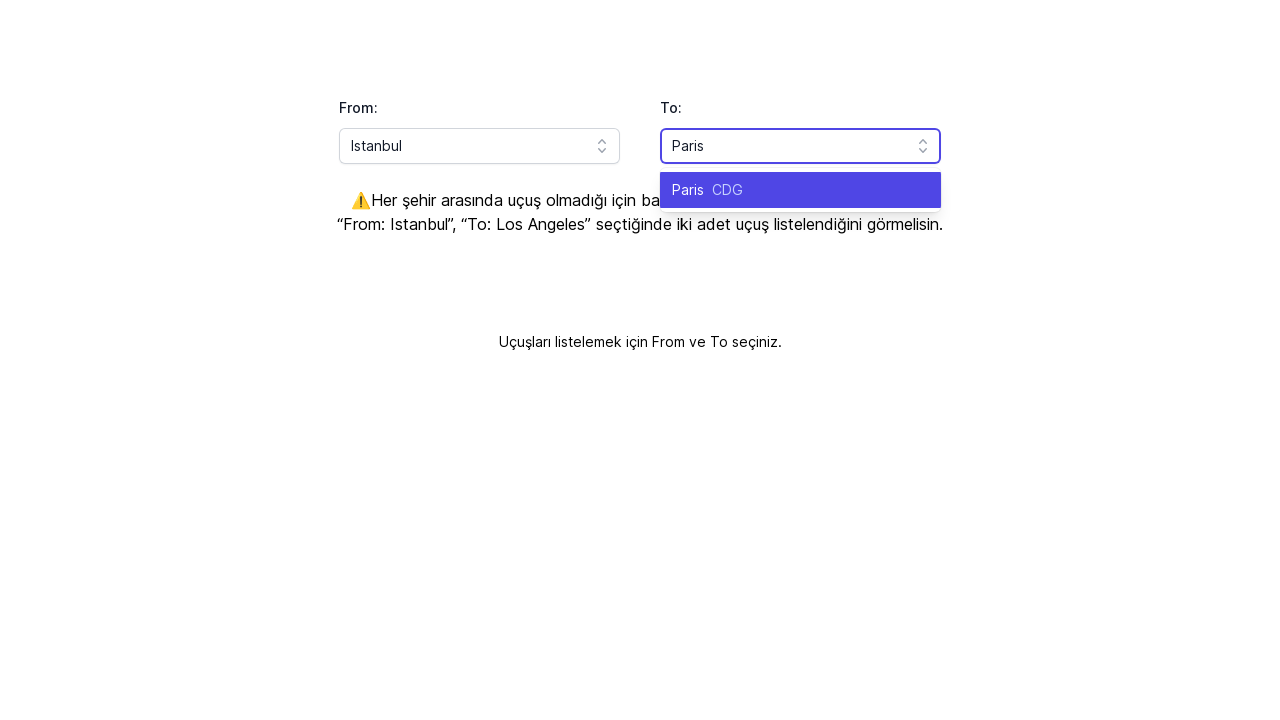

Pressed Enter to select Paris on input[id='headlessui-combobox-input-:Rqhlla:']
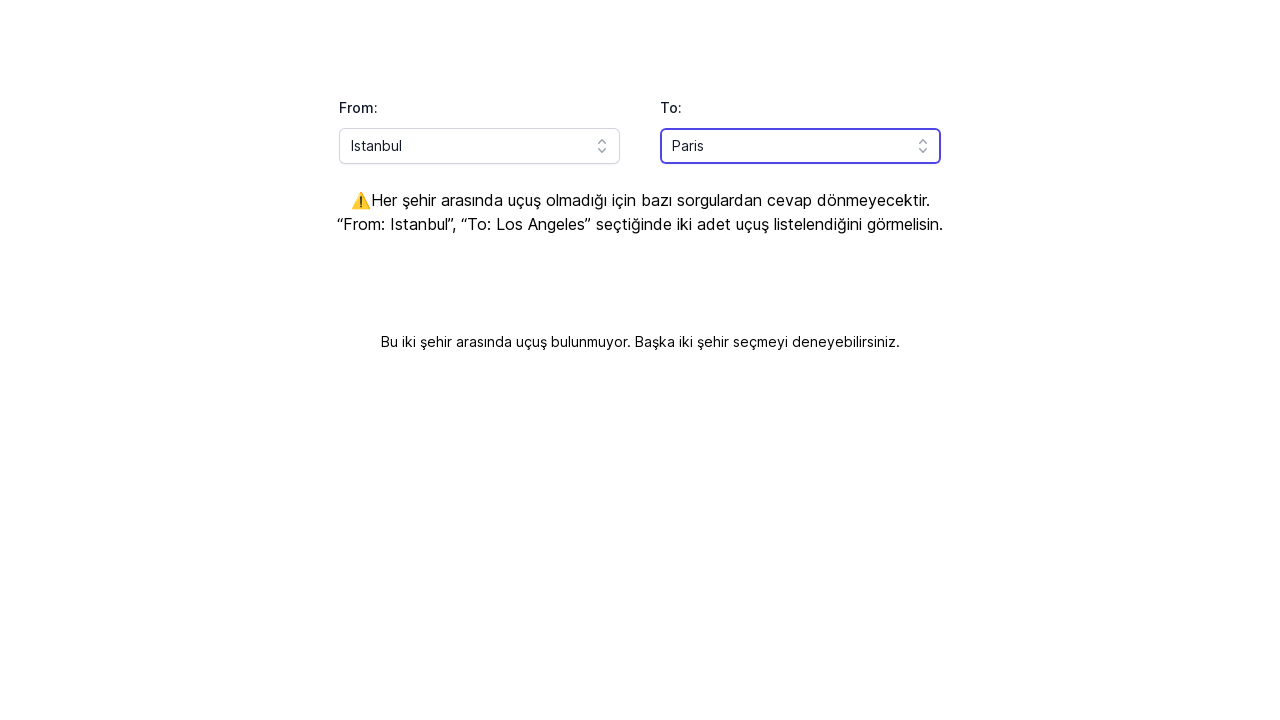

Waited for 'no flights found' message to appear
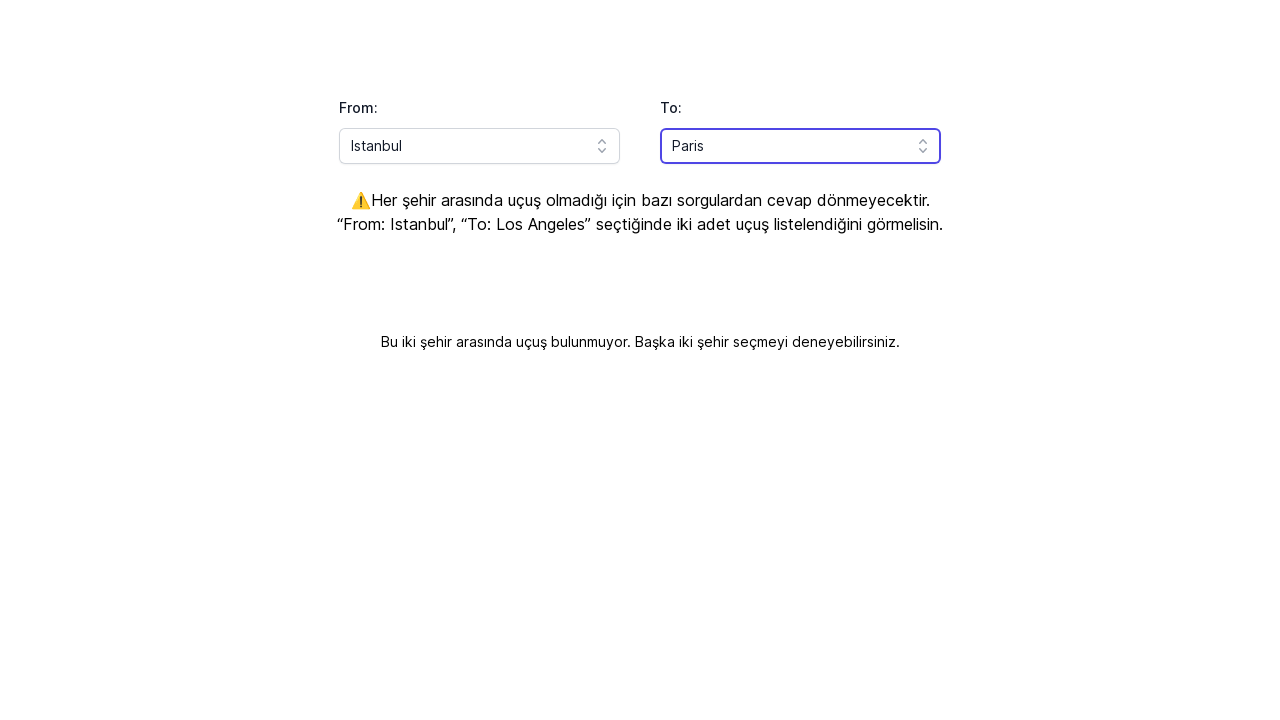

Verified that 'no flights found' message is visible for Istanbul to Paris route
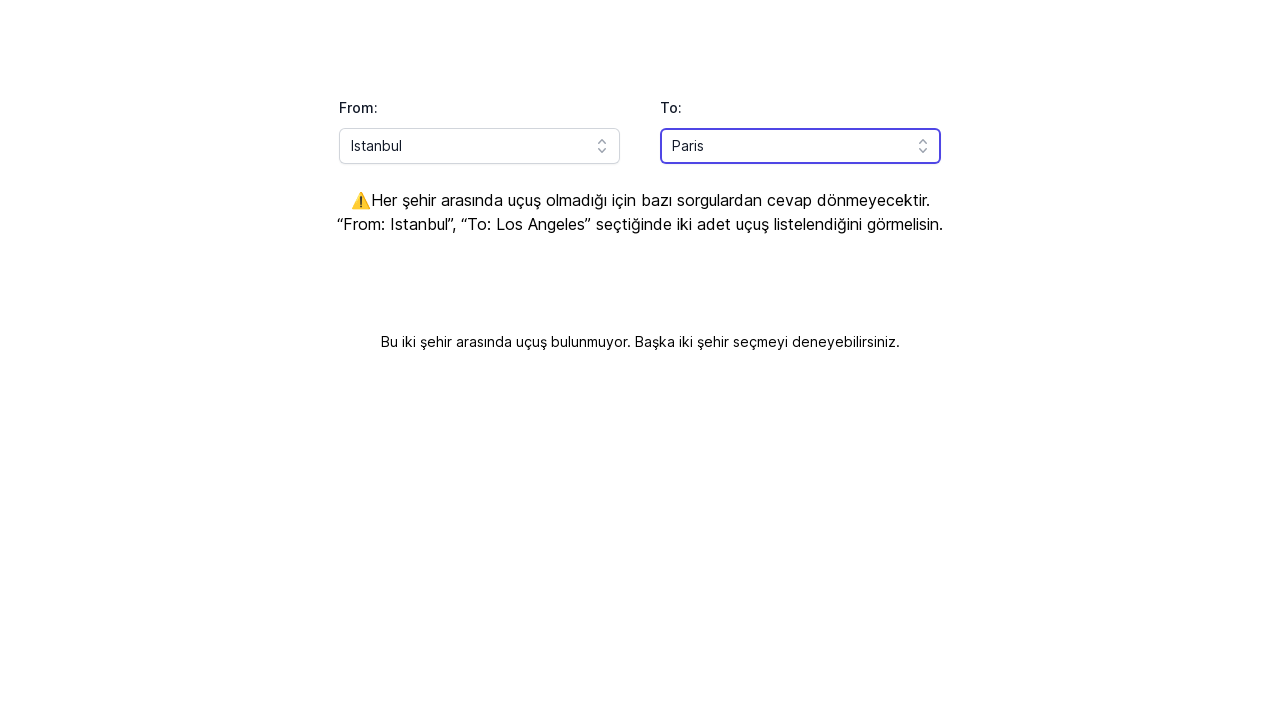

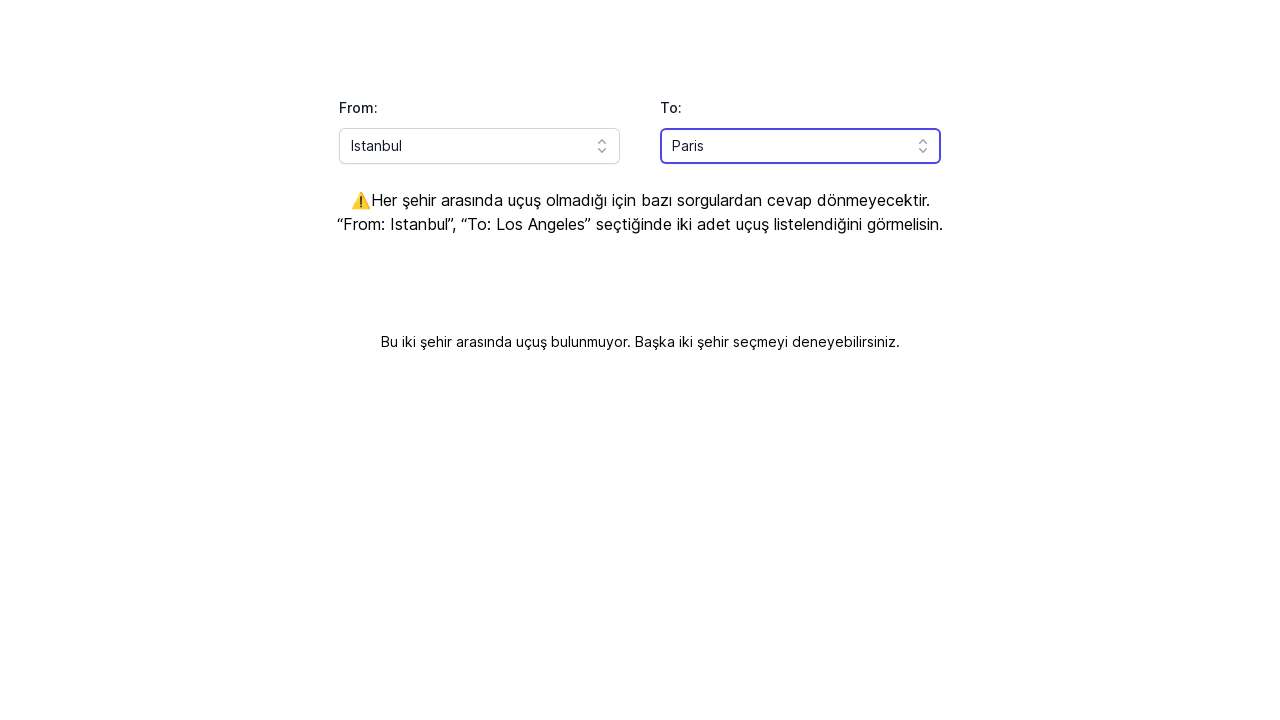